Tests a form submission on DemoQA by filling in name, email, and address fields then clicking submit

Starting URL: https://demoqa.com/text-box

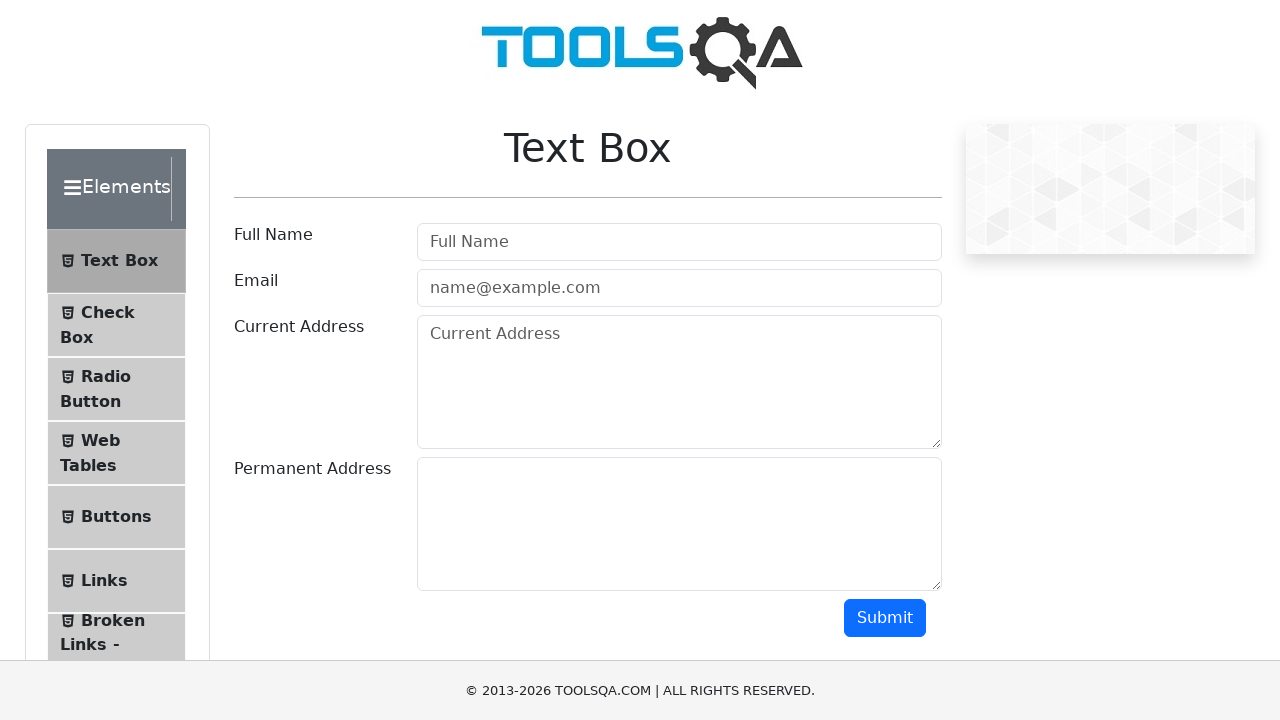

Filled full name field with 'John Smith' on #userName
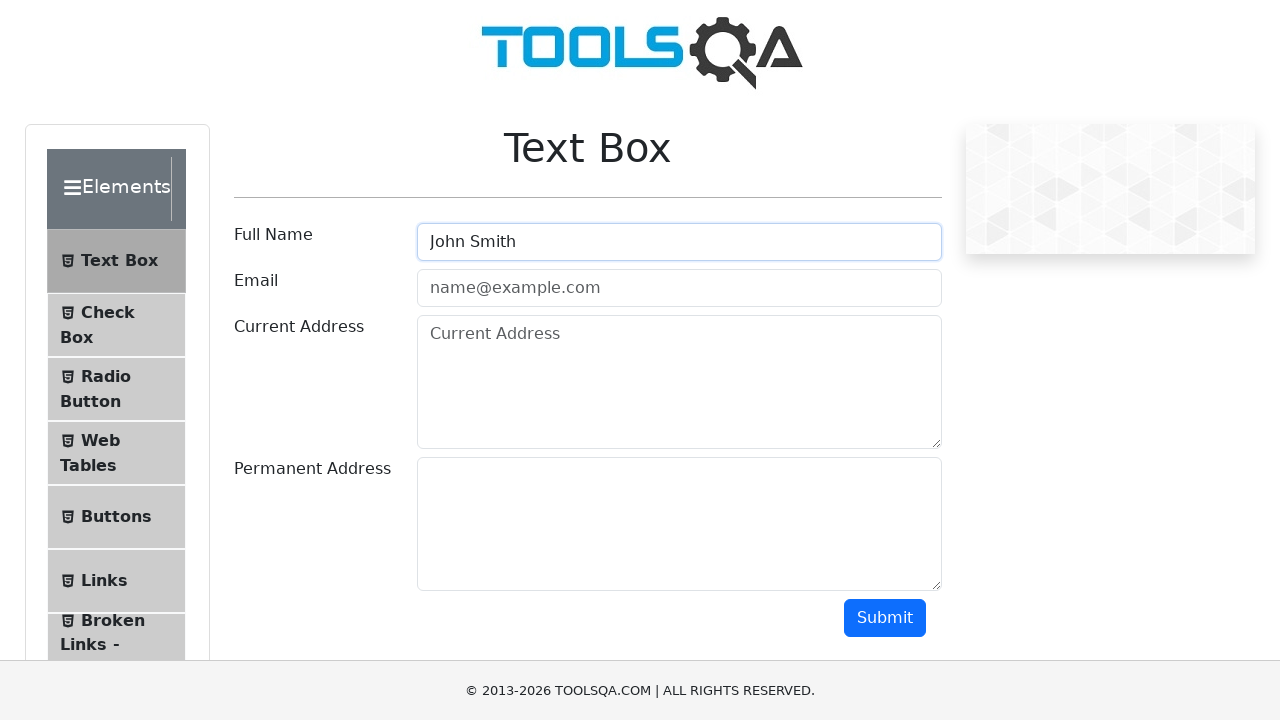

Filled email field with 'john.smith@example.com' on #userEmail
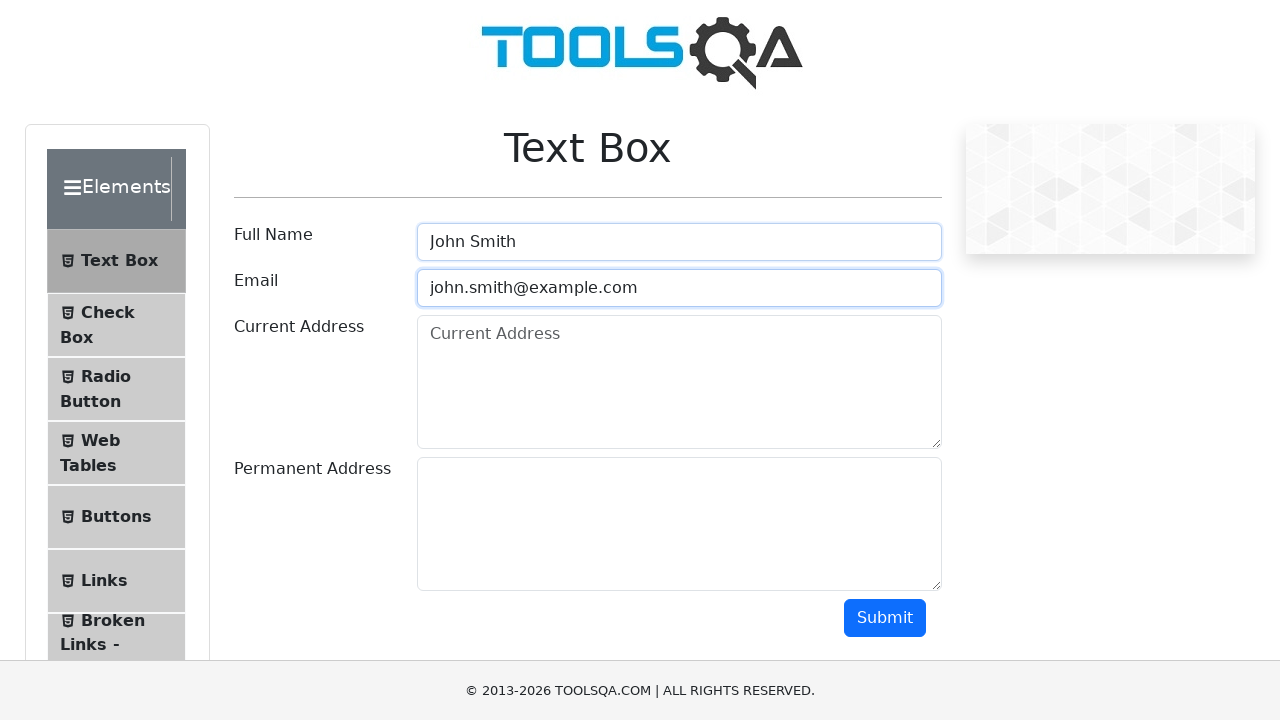

Filled current address field with '123 Main Street, New York, NY 10001' on #currentAddress
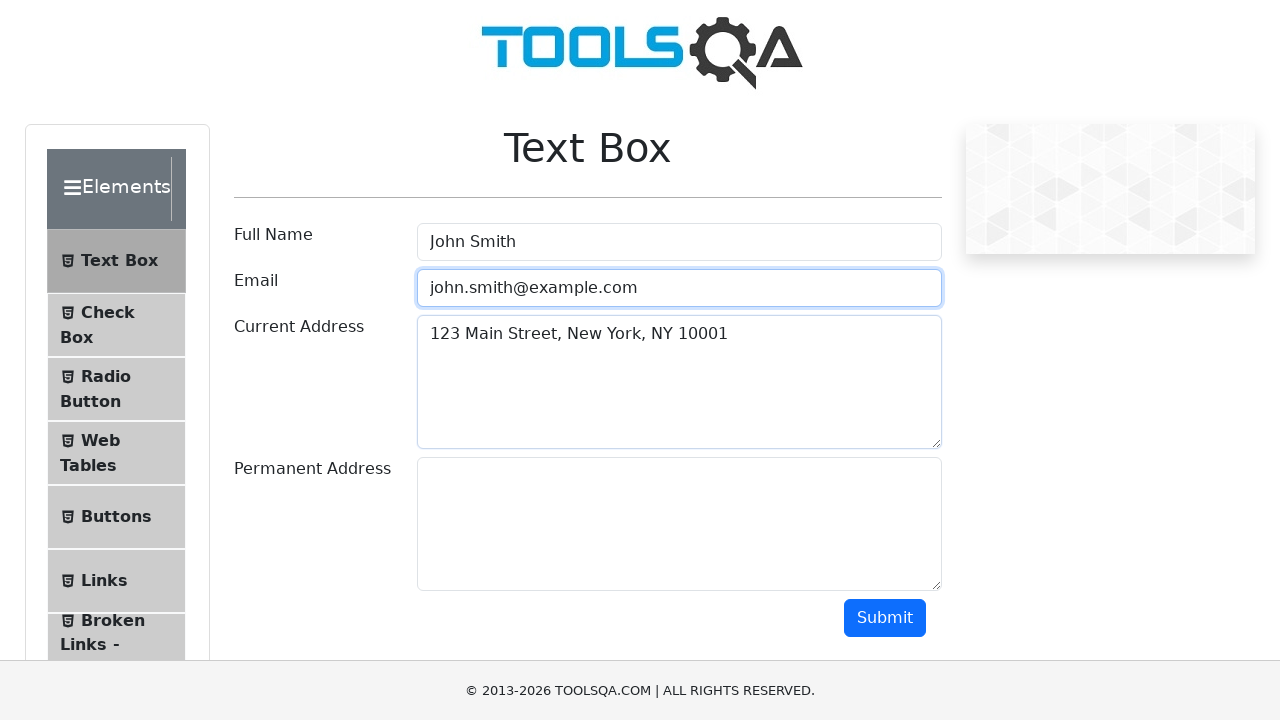

Filled permanent address field with '456 Oak Avenue, Boston, MA 02134' on #permanentAddress
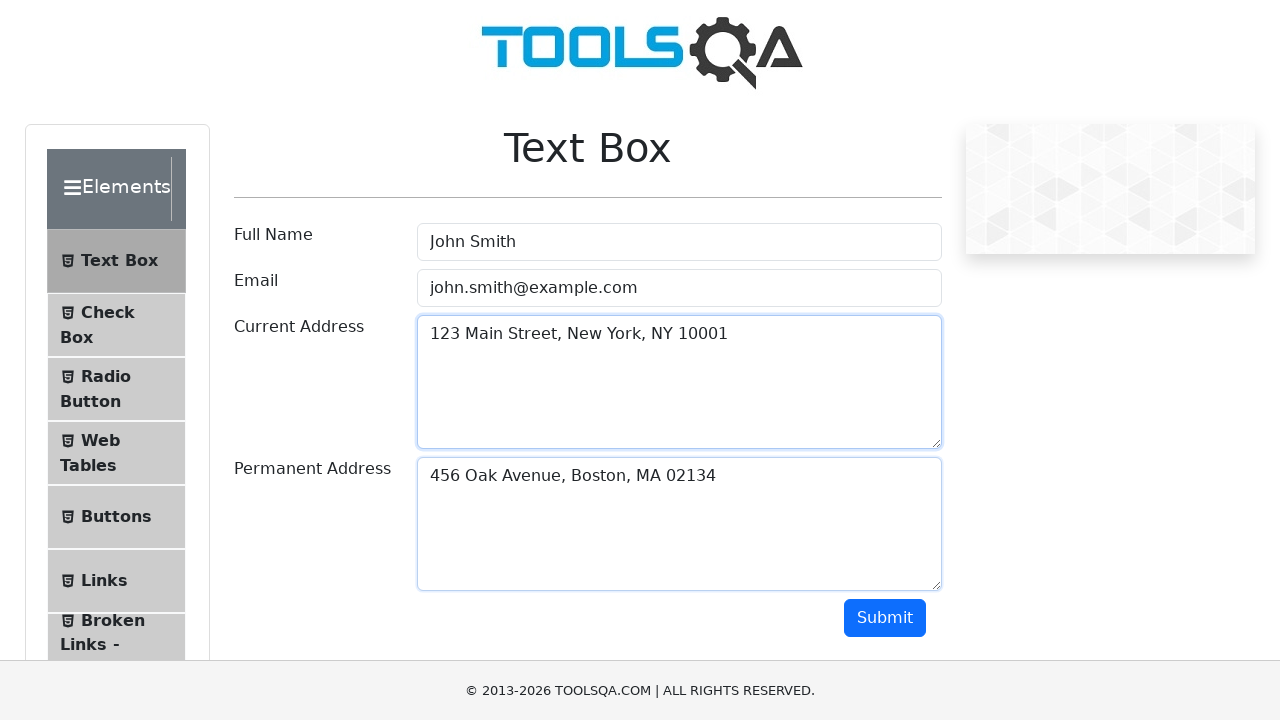

Clicked submit button to submit form at (885, 618) on #submit
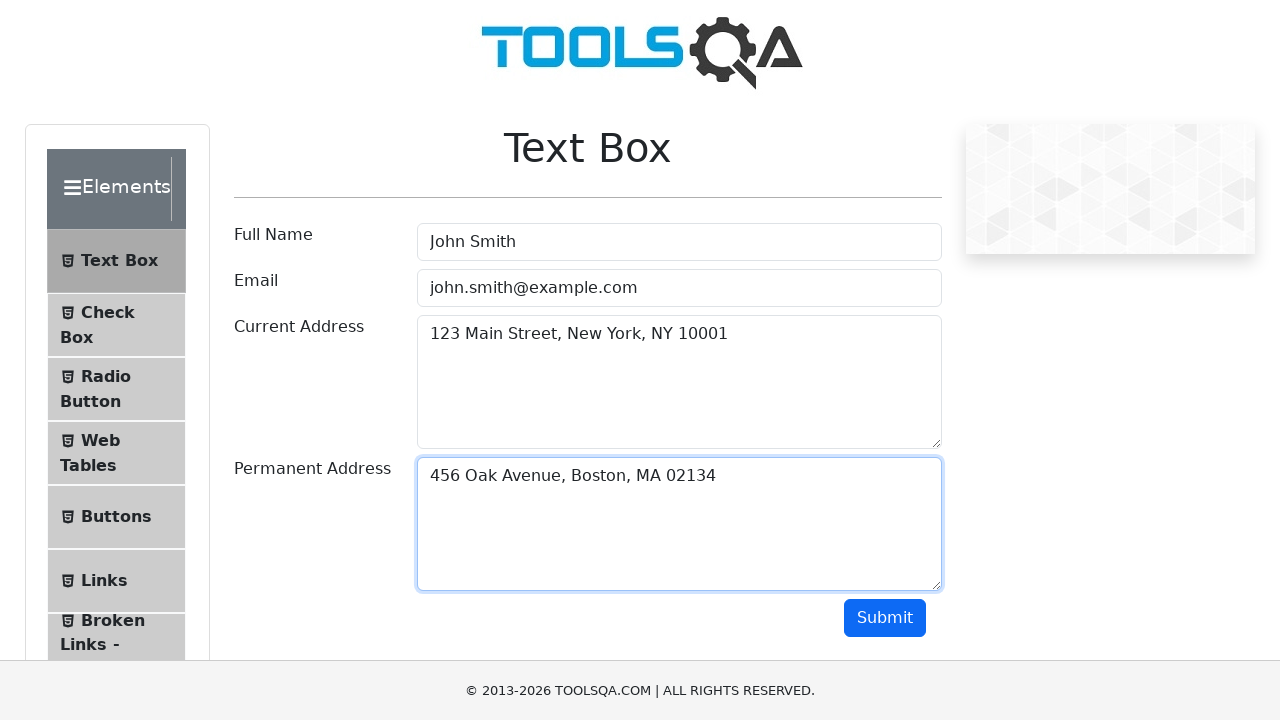

Form submission output appeared
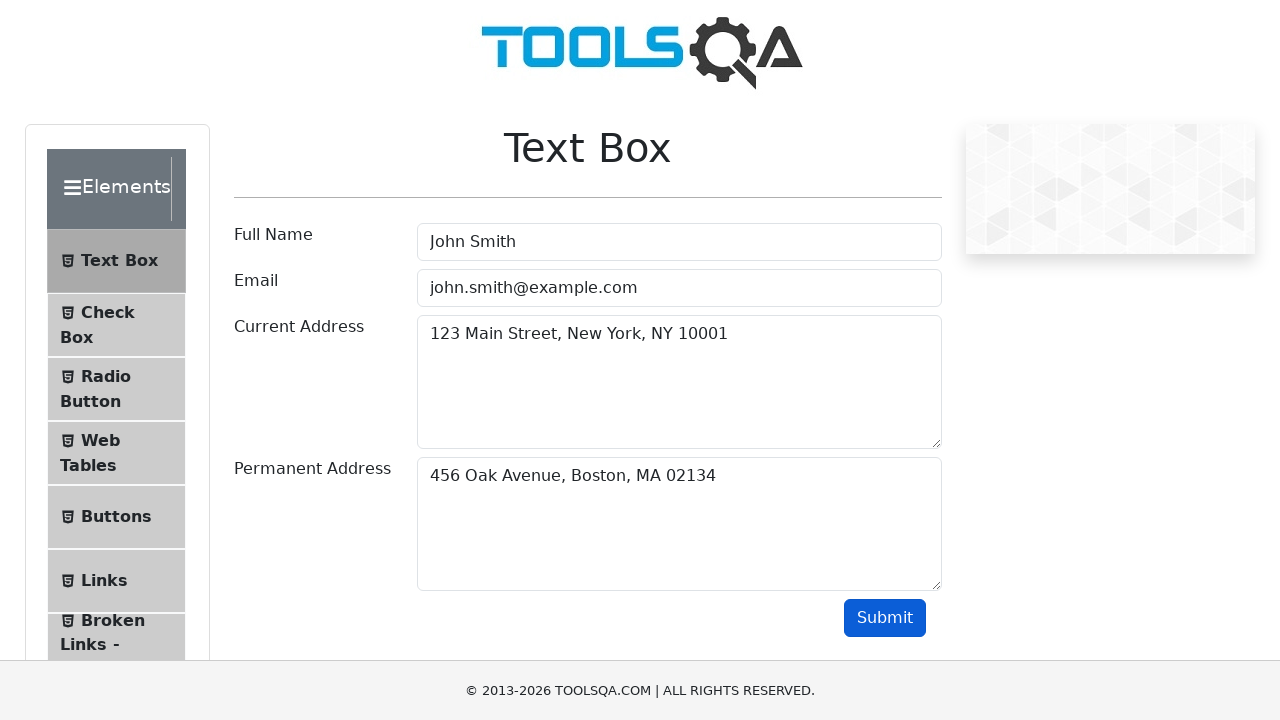

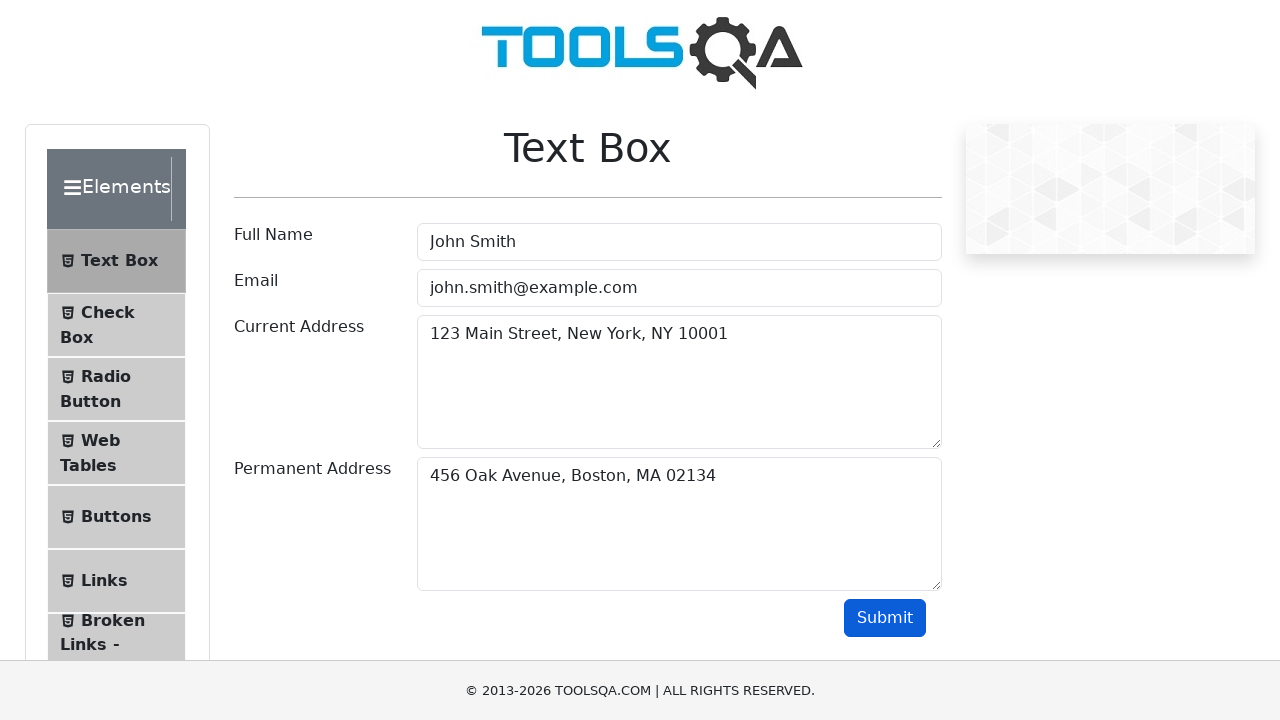